Tests form input functionality within an iframe on W3Schools tryit editor by filling first name and last name fields, then submitting the form.

Starting URL: https://www.w3schools.com/tags/tryit.asp?filename=tryhtml_input_test

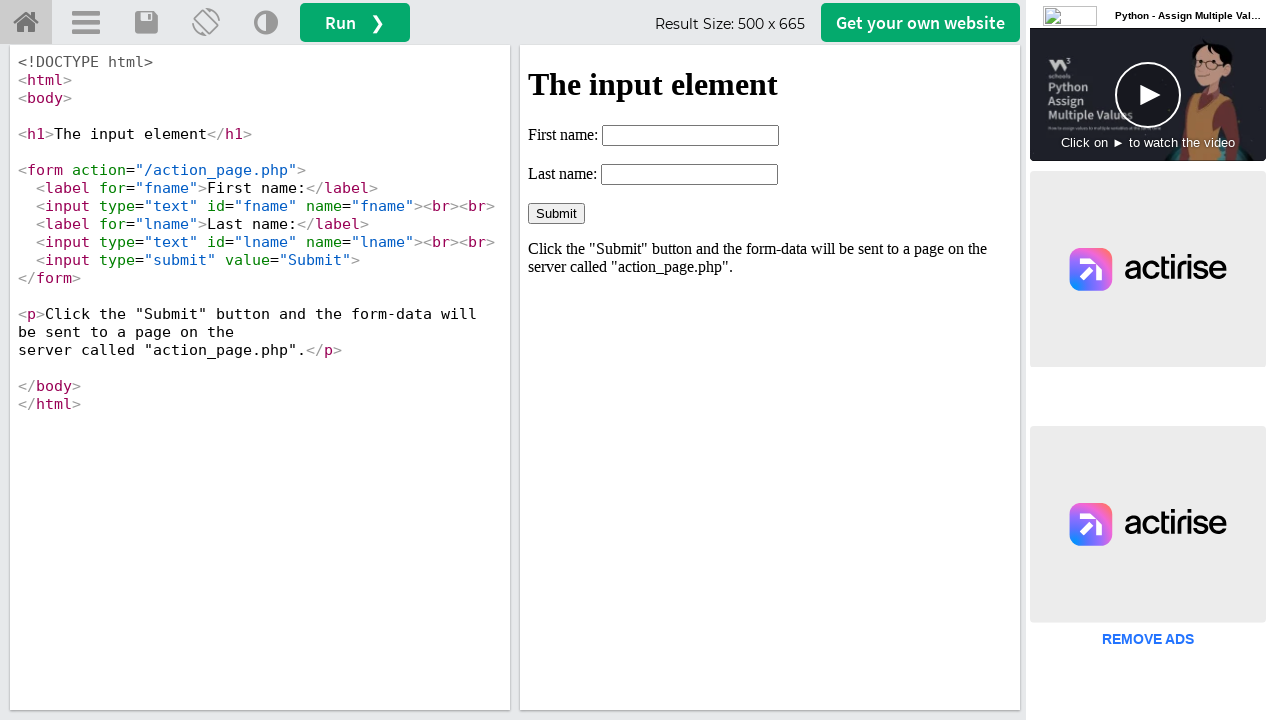

Filled first name field with 'abdul' in iframe on #iframeResult >> internal:control=enter-frame >> input[name='fname']
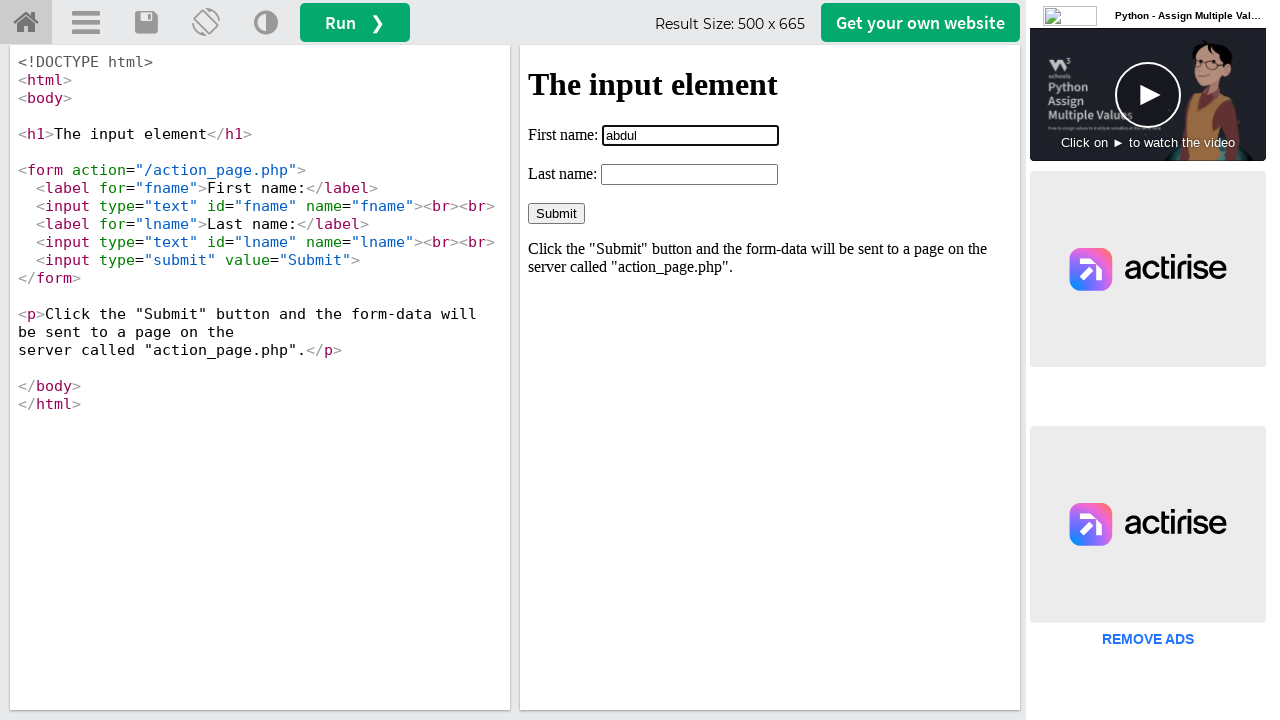

Filled last name field with 'kalam' in iframe on #iframeResult >> internal:control=enter-frame >> #lname
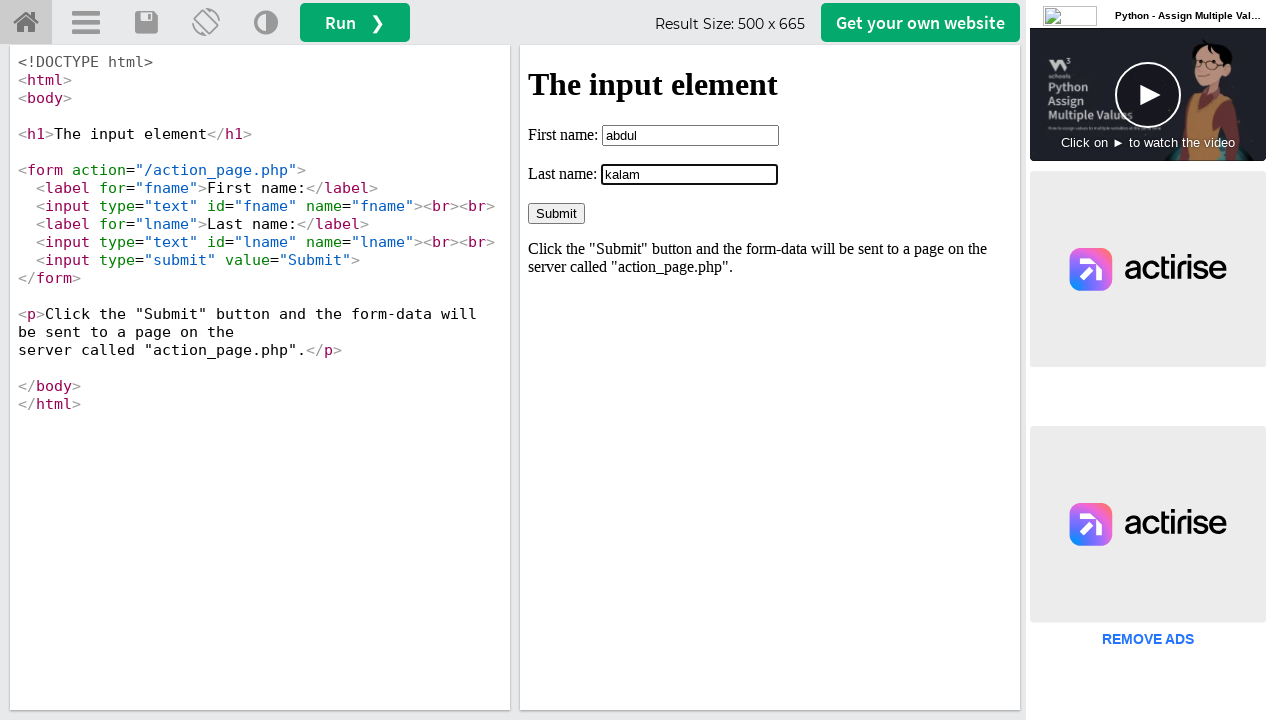

Clicked Submit button in iframe at (556, 213) on #iframeResult >> internal:control=enter-frame >> xpath=//input[@value='Submit']
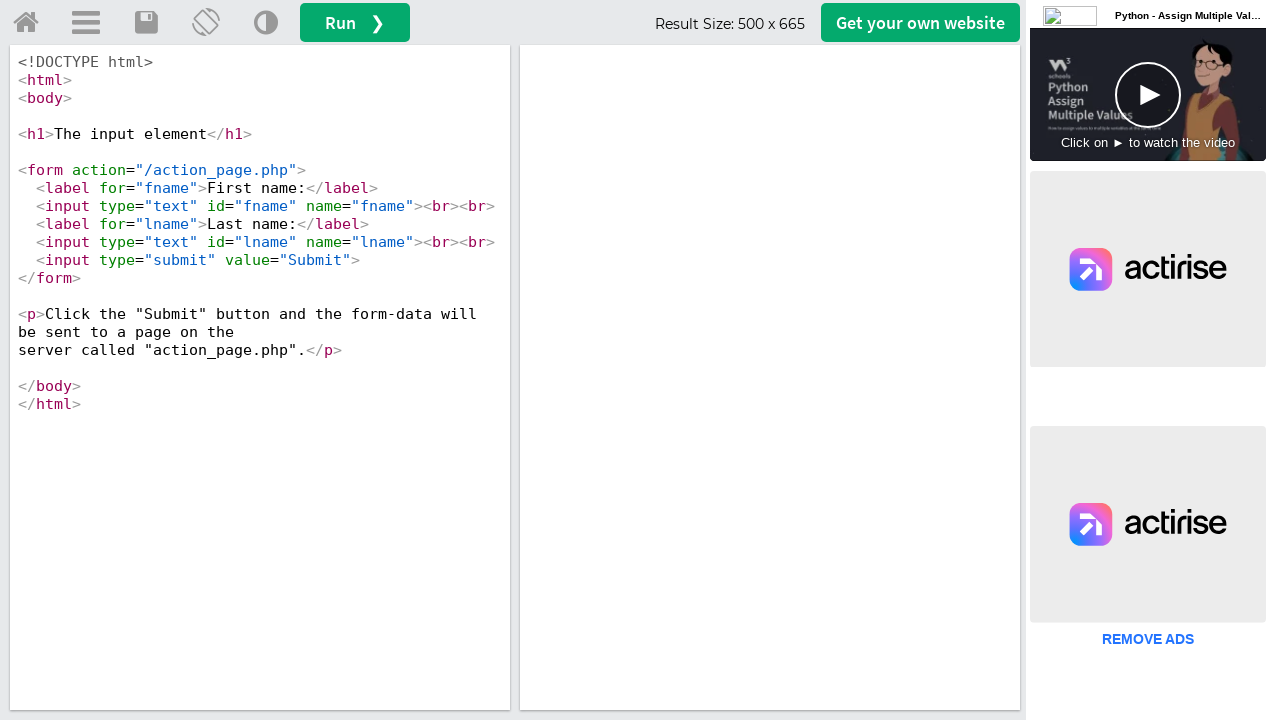

Waited 2 seconds for form submission result
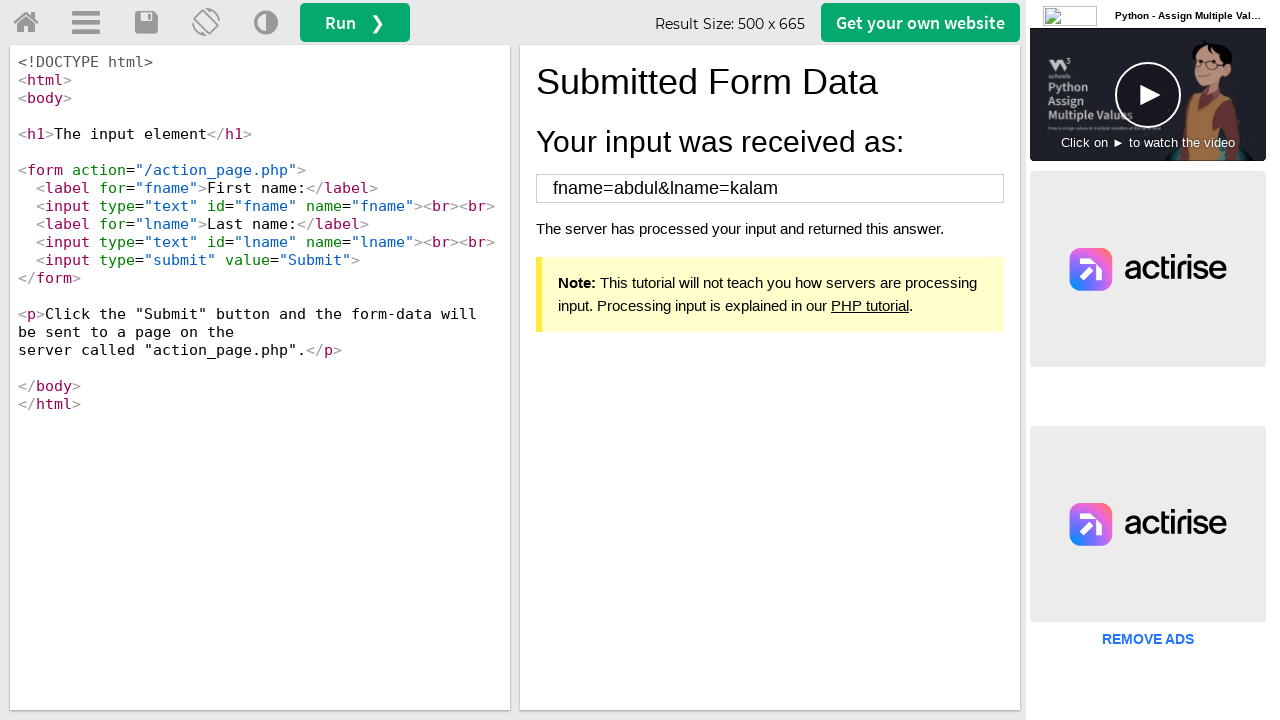

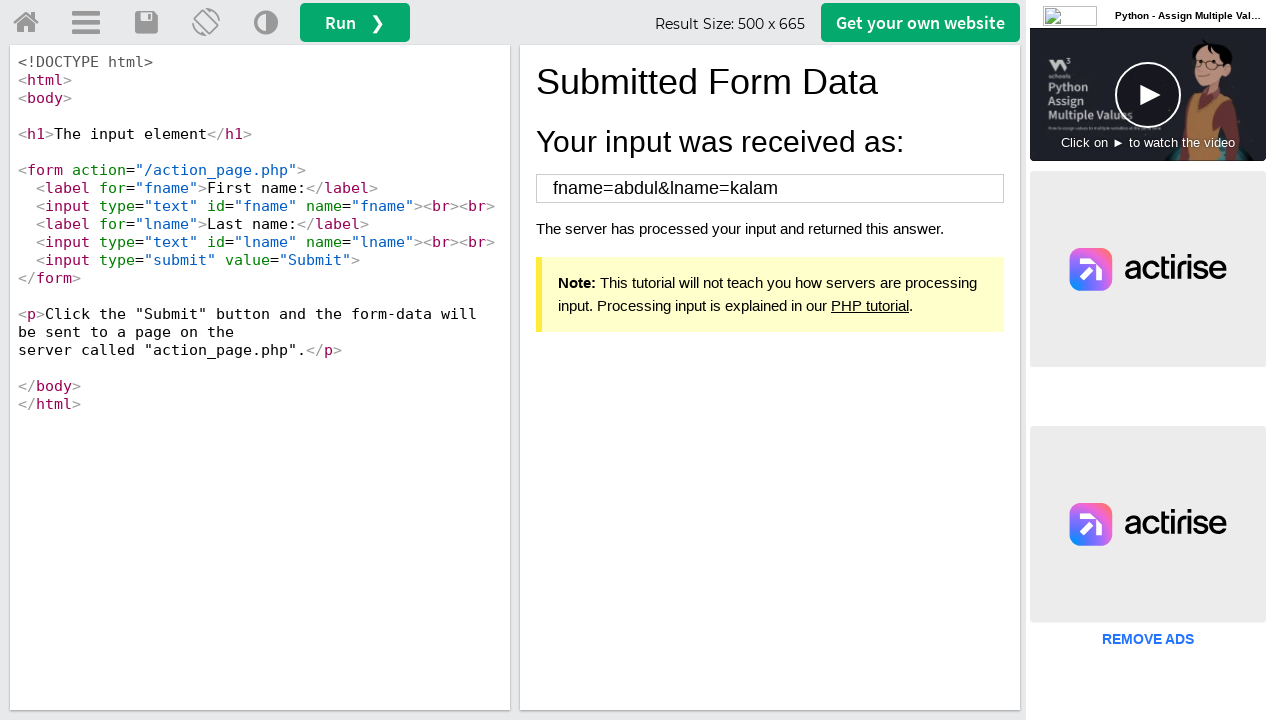